Tests window handling functionality by clicking a link that opens a new window and switching to it to verify the title

Starting URL: https://the-internet.herokuapp.com/windows

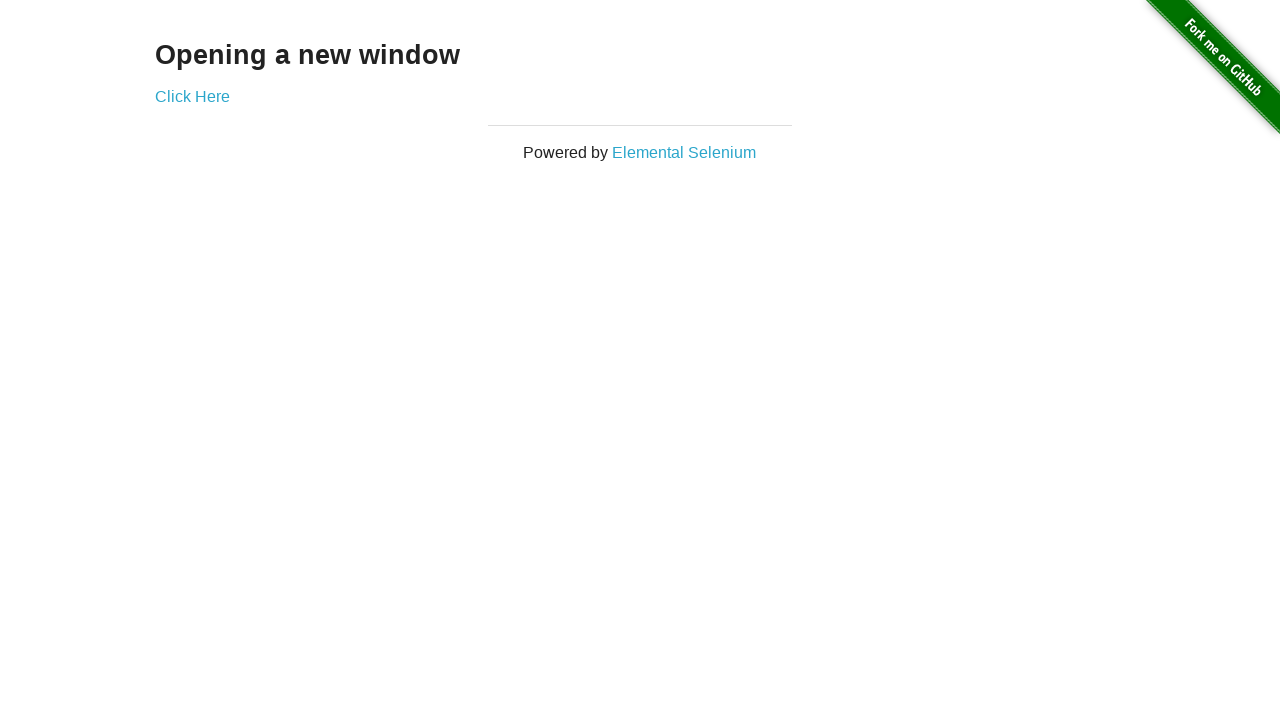

Clicked 'Click Here' link to open new window at (192, 96) on a:has-text('Click Here')
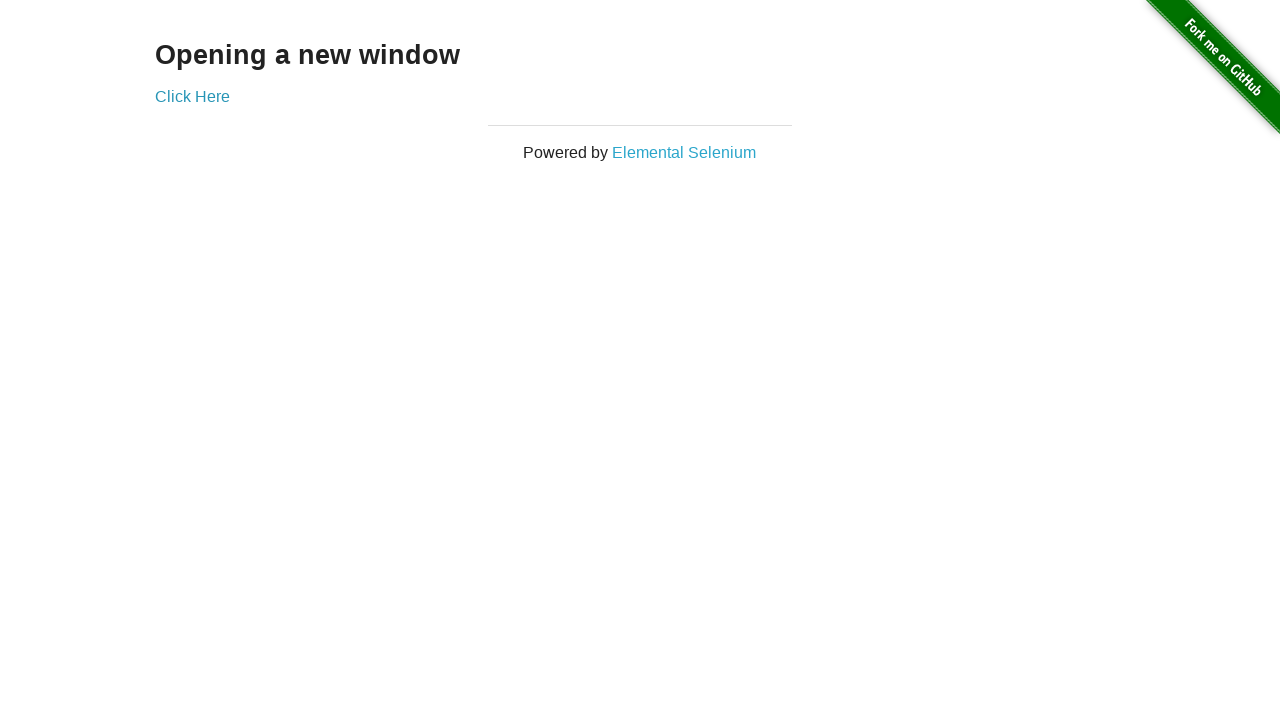

New window/tab opened and captured
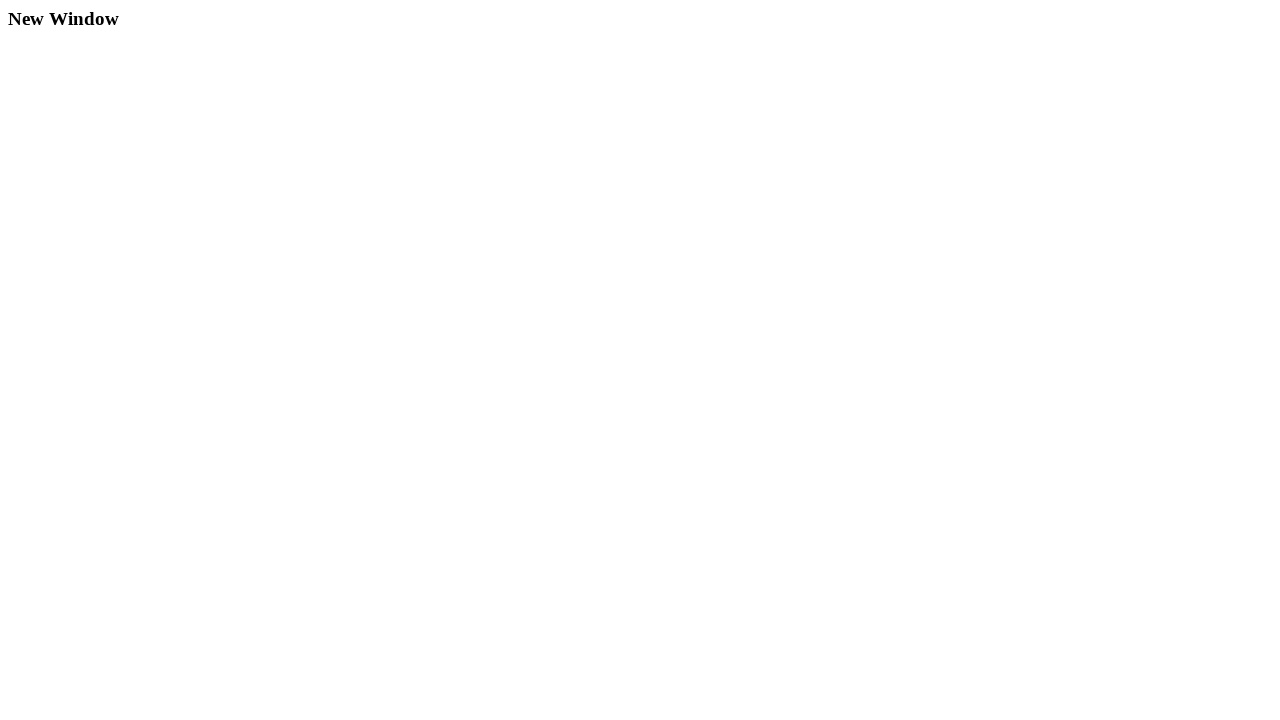

New window loaded completely
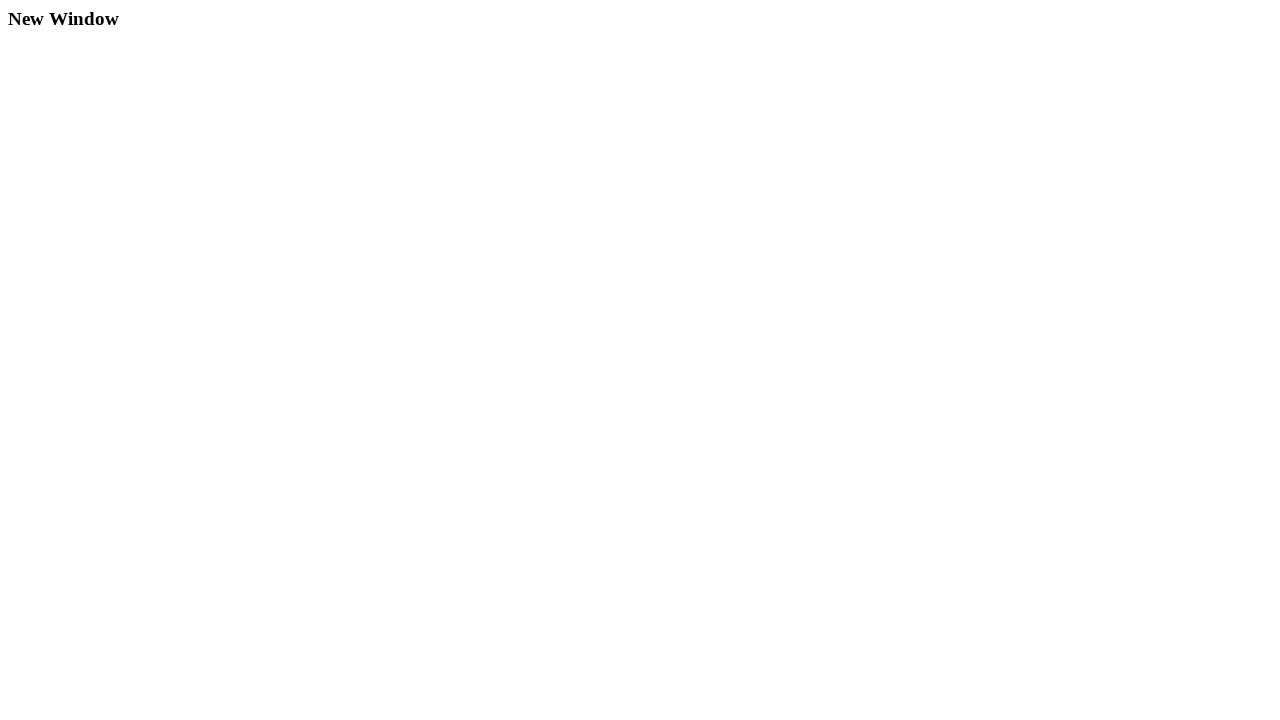

Retrieved title from new window: 'New Window'
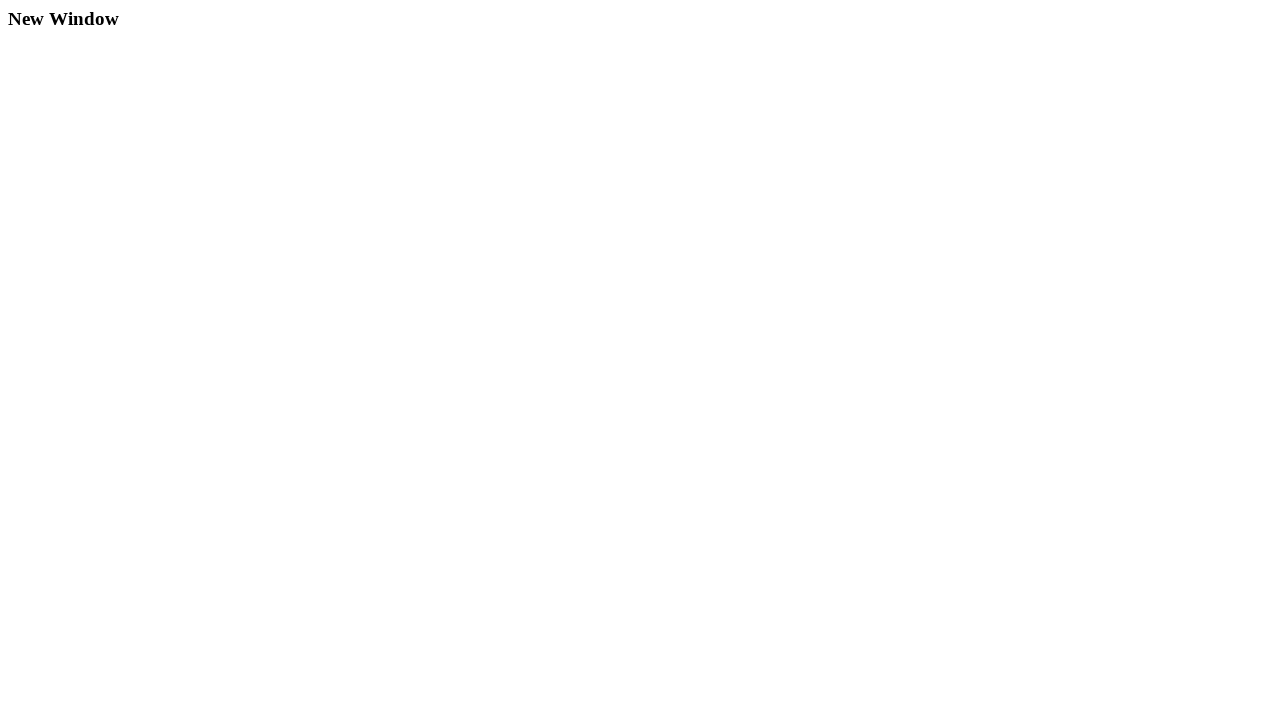

Verified new window title is 'New Window'
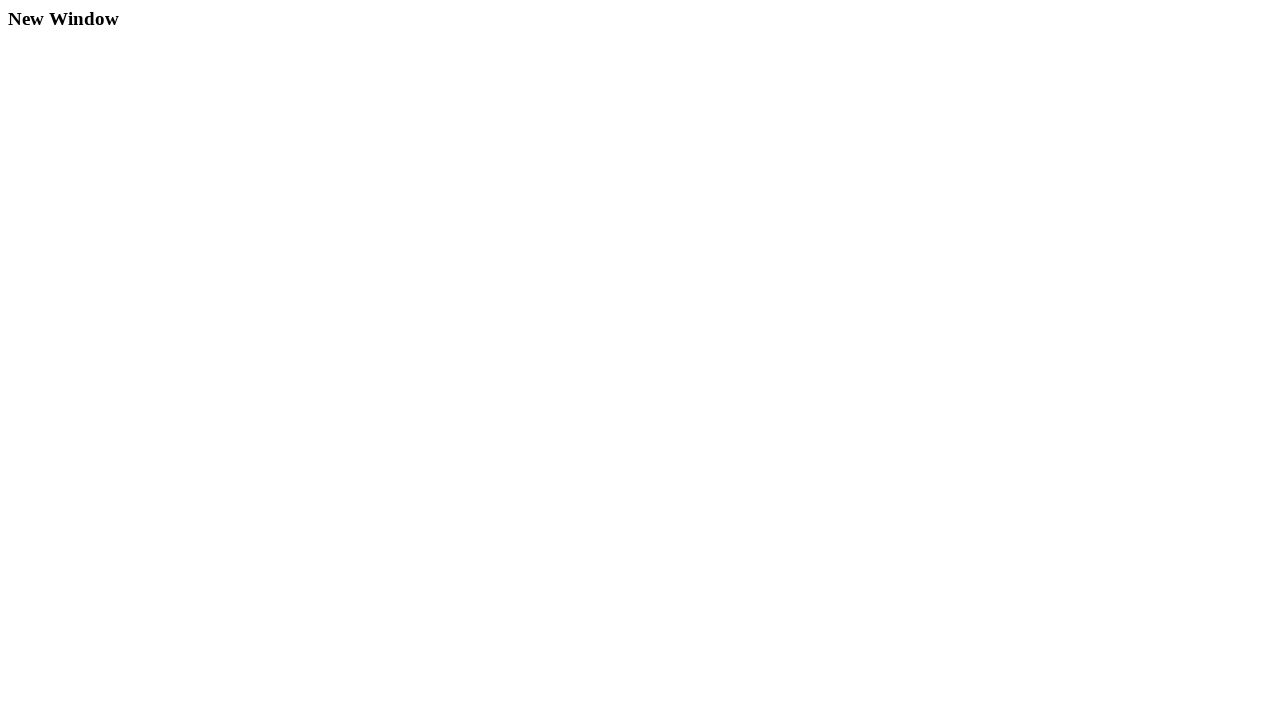

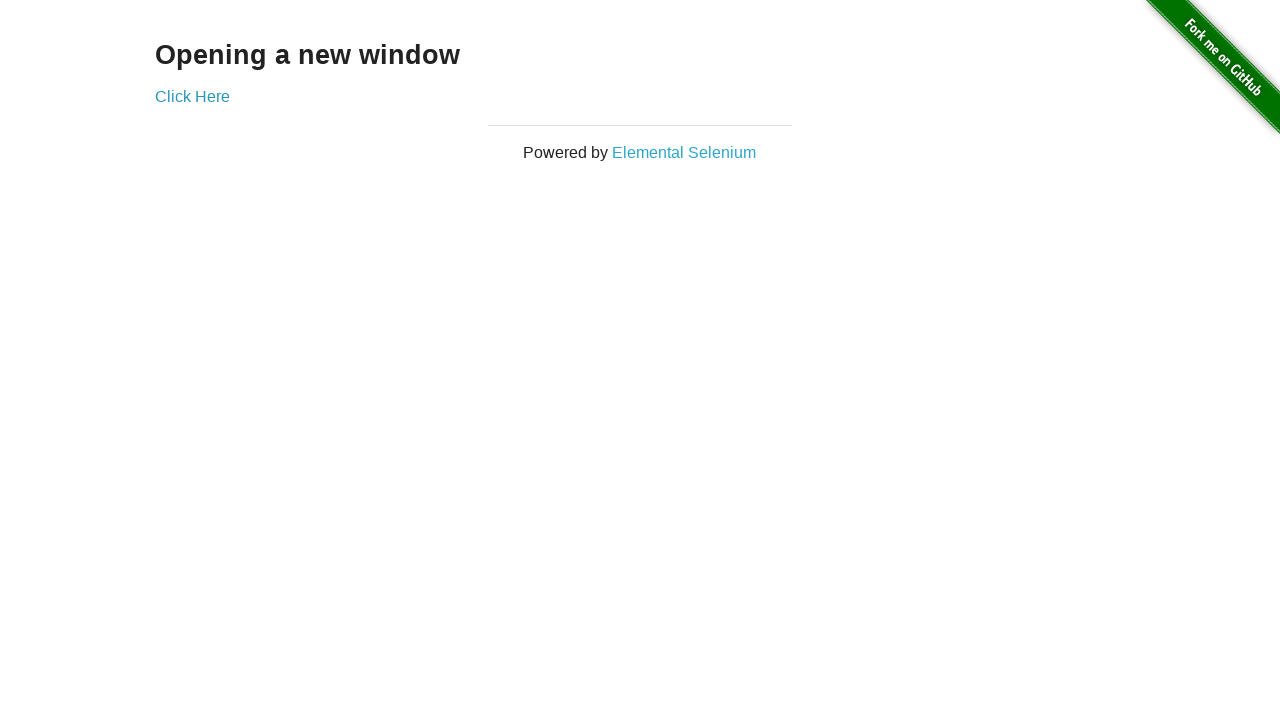